Tests a registration form by filling in first name, last name, and email fields, then submitting and verifying the success message.

Starting URL: http://suninjuly.github.io/registration1.html

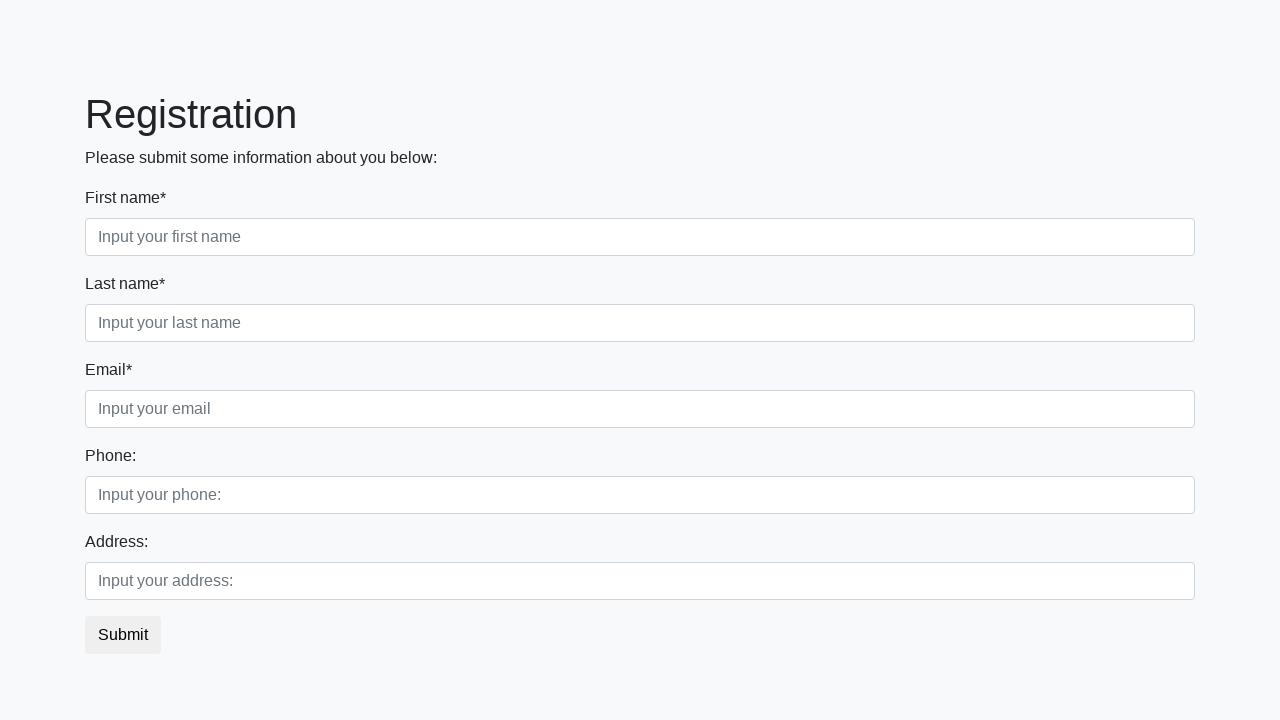

Filled first name field with 'Kesa' on .first_block .first
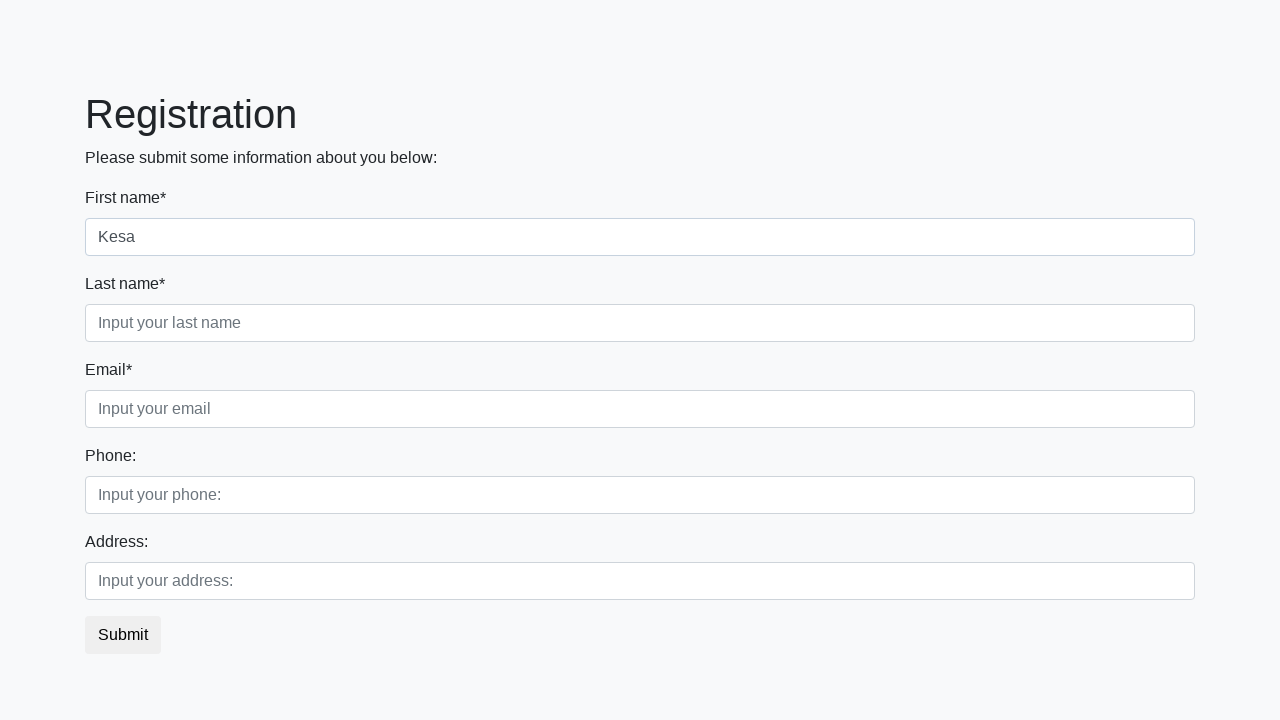

Filled last name field with 'Lisa' on .first_block .second
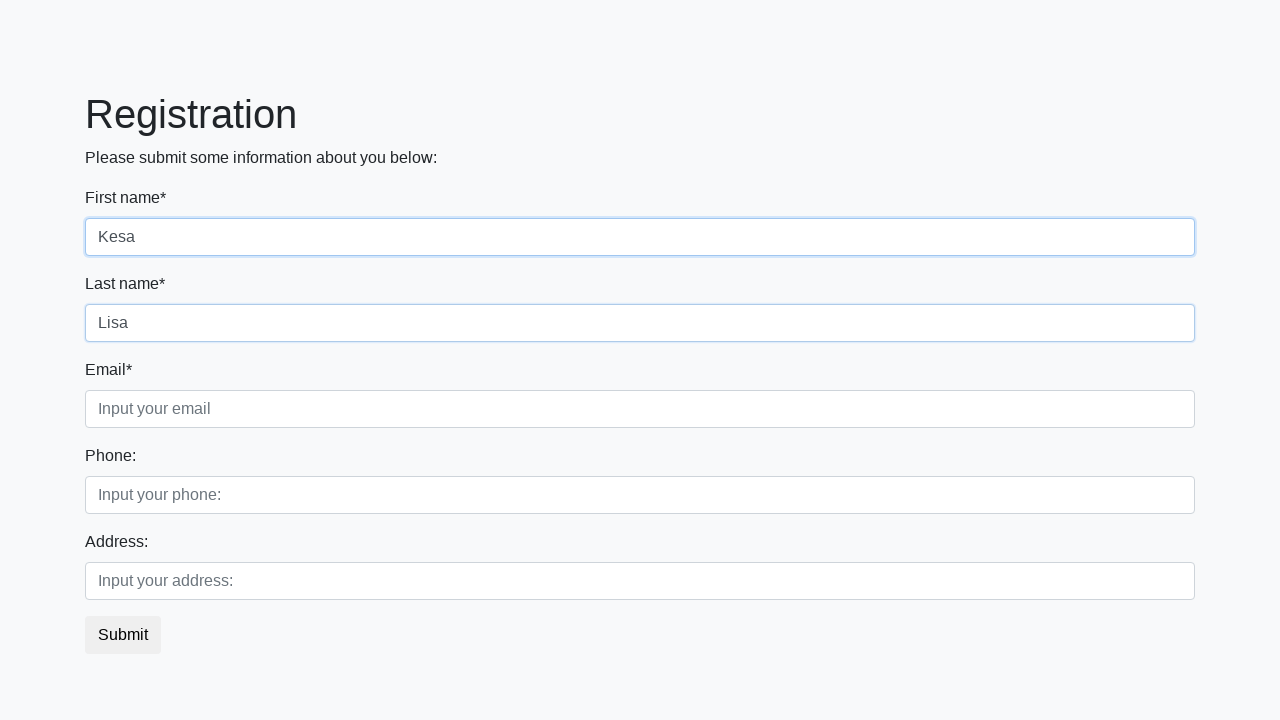

Filled email field with 'KL@google.com' on .third_class .third
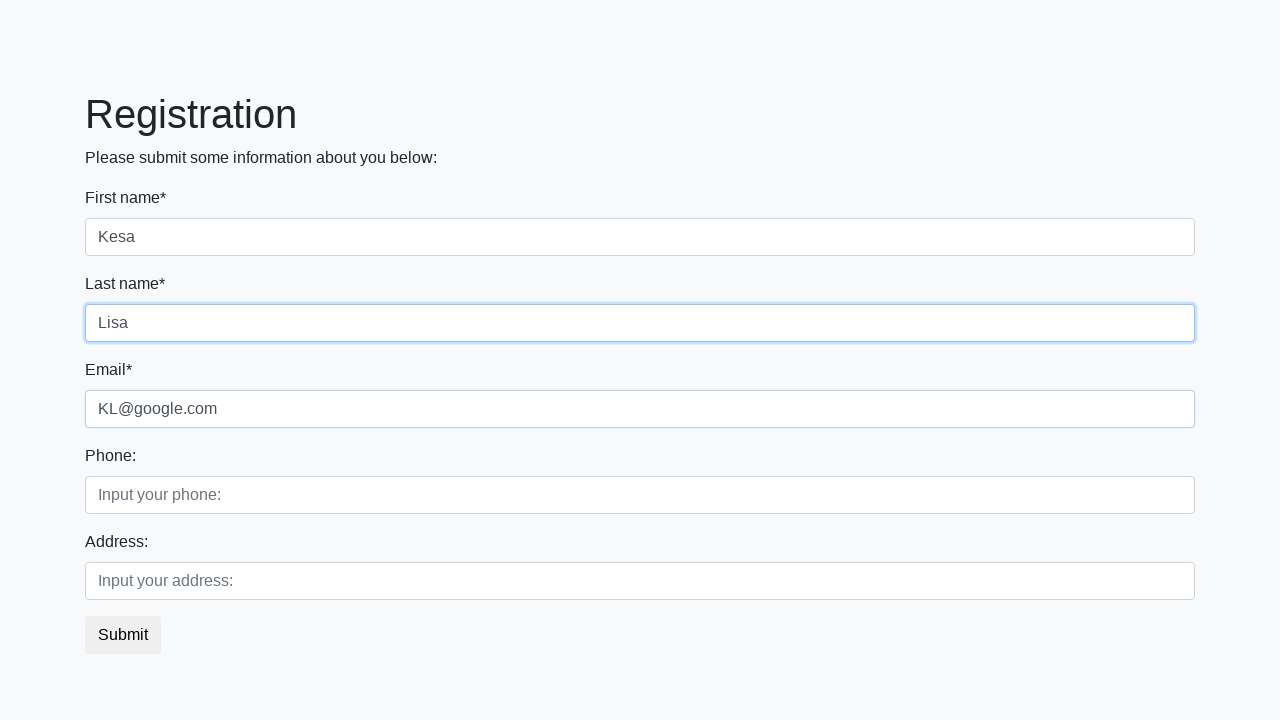

Clicked submit button to register at (123, 635) on button.btn
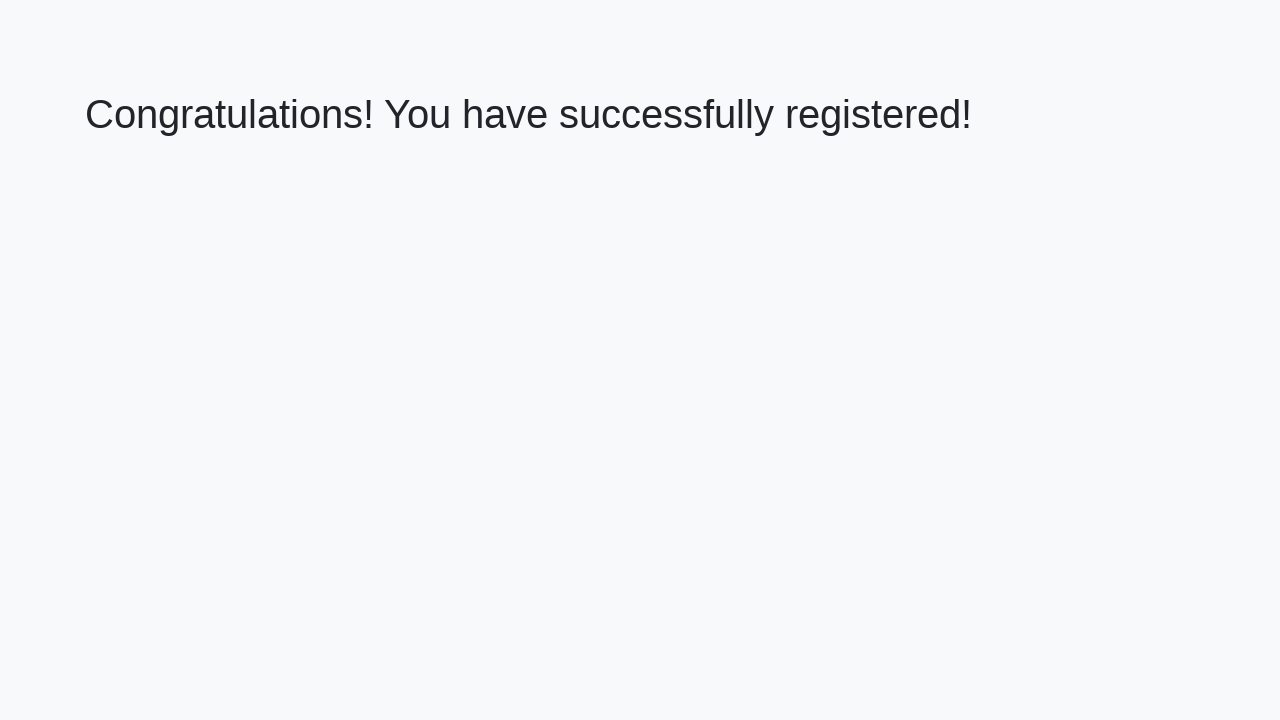

Success message appeared on page
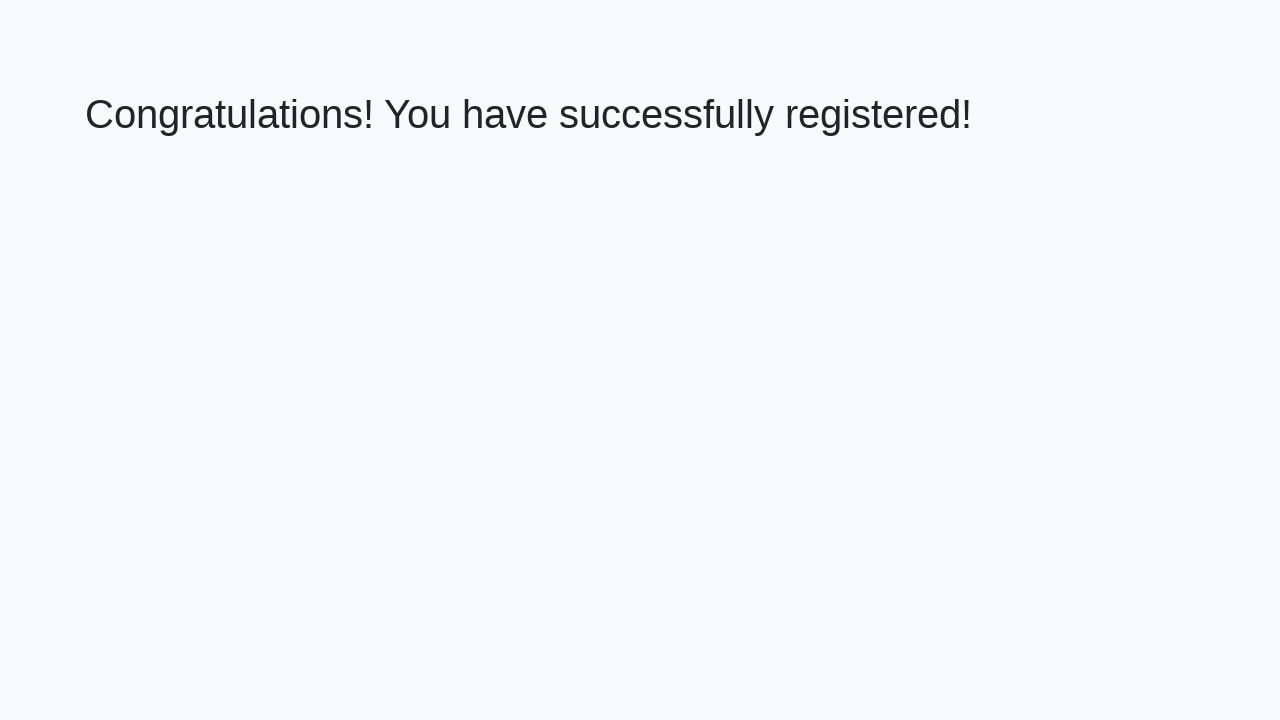

Retrieved success message text
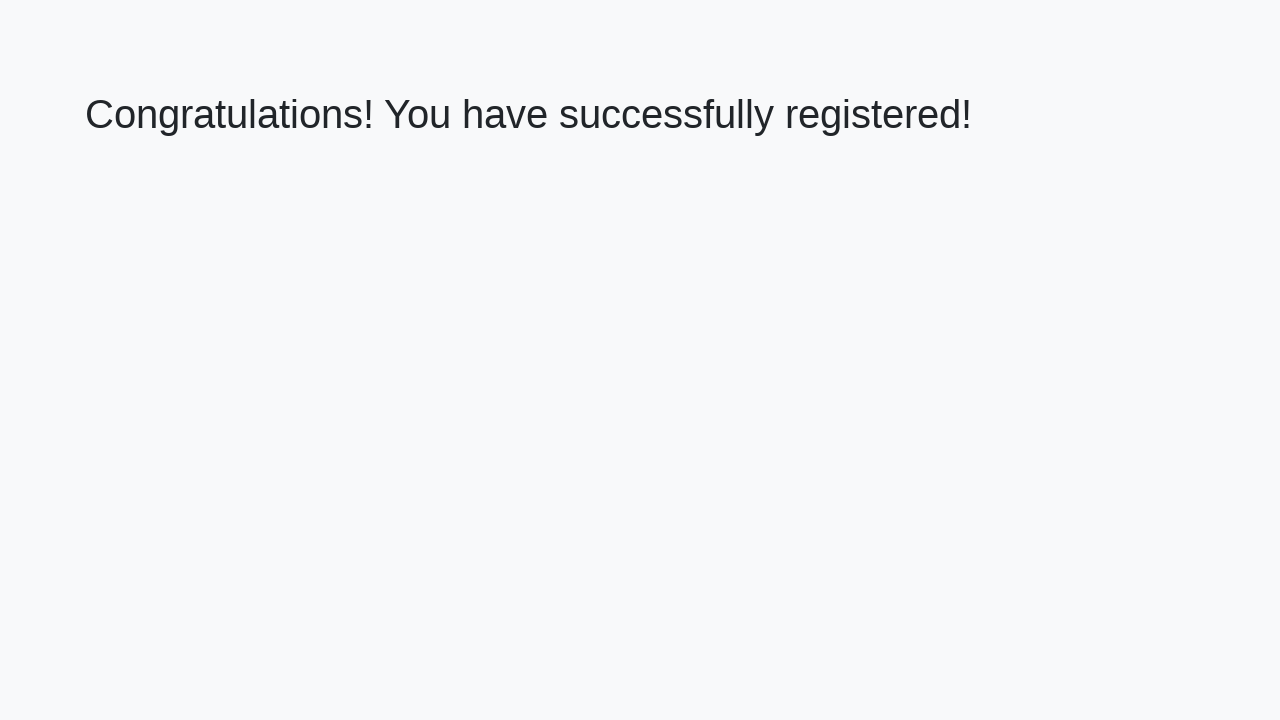

Verified success message: 'Congratulations! You have successfully registered!'
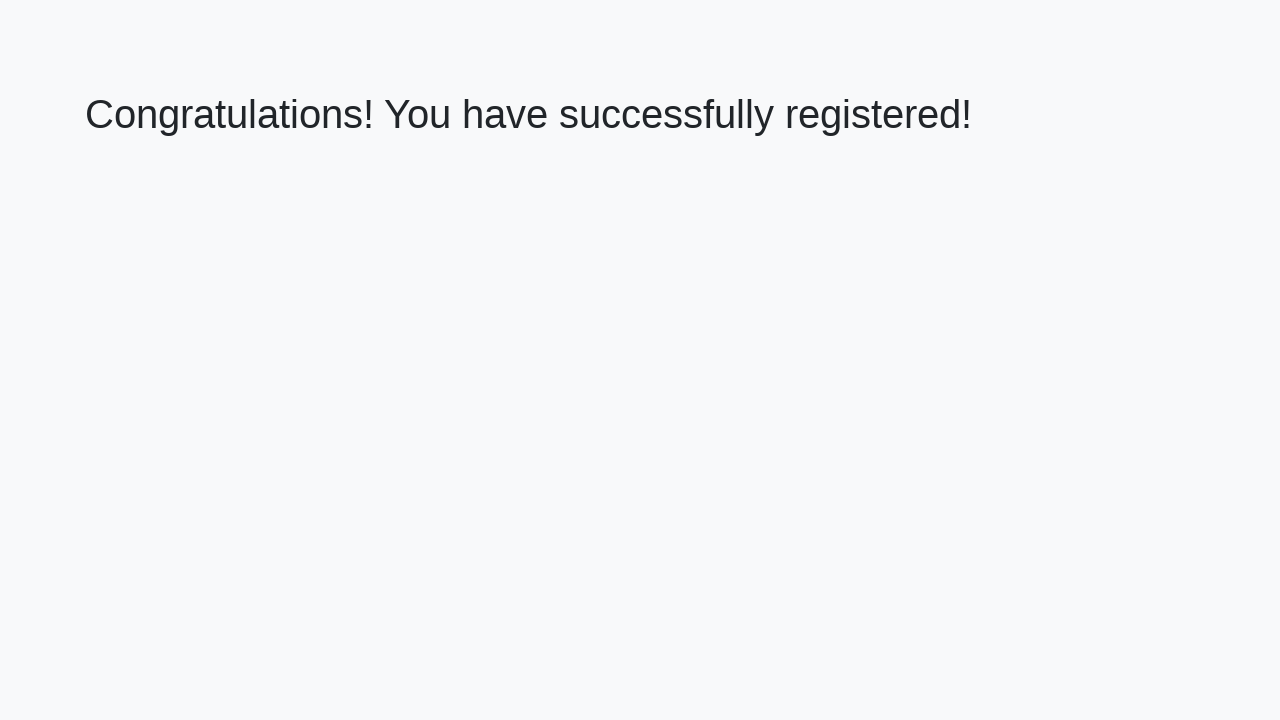

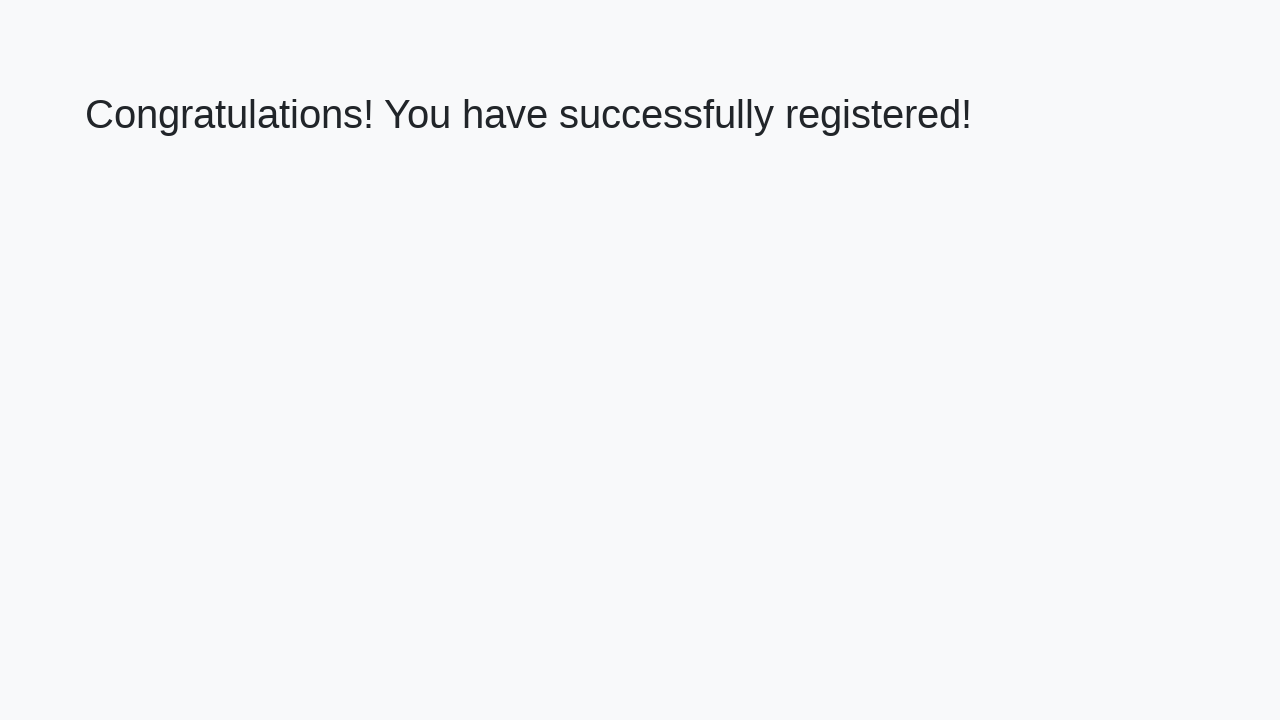